Tests multiple window handling by clicking a link to open a new window, switching between windows, and verifying content in both windows

Starting URL: https://the-internet.herokuapp.com/

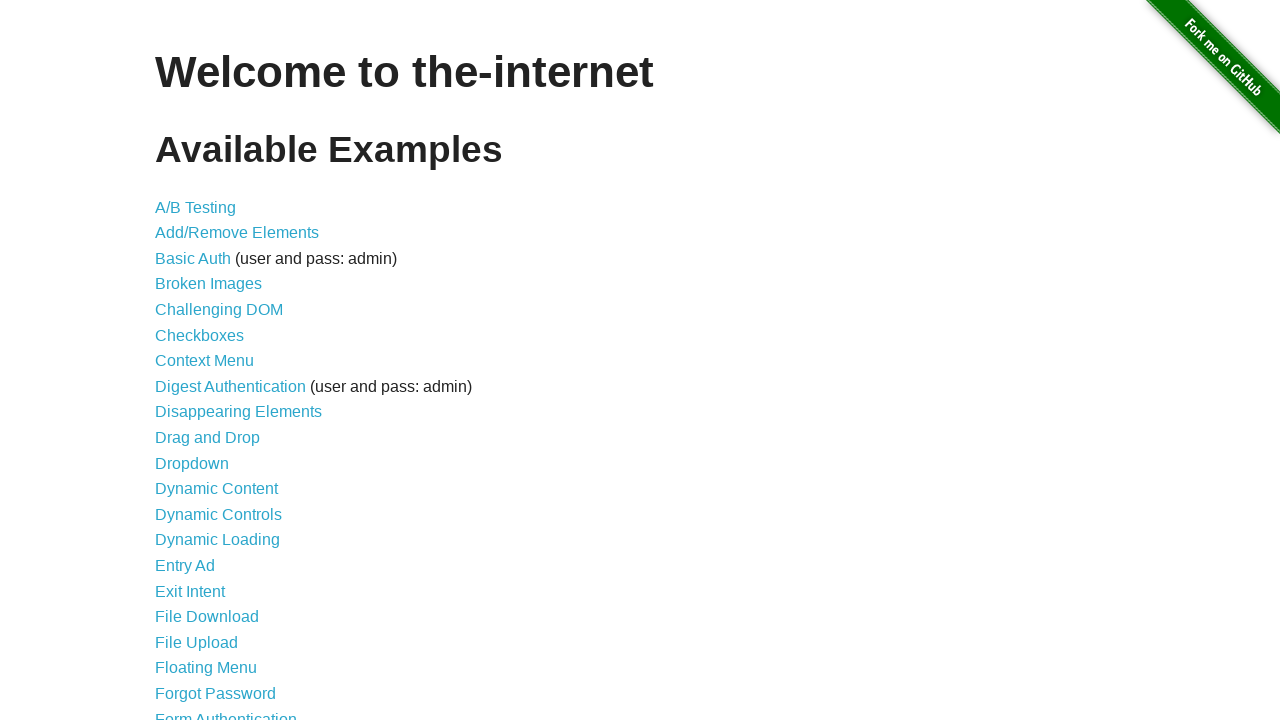

Clicked on 'Multiple Windows' link at (218, 369) on xpath=//a[contains(text(),'Multiple Windows')]
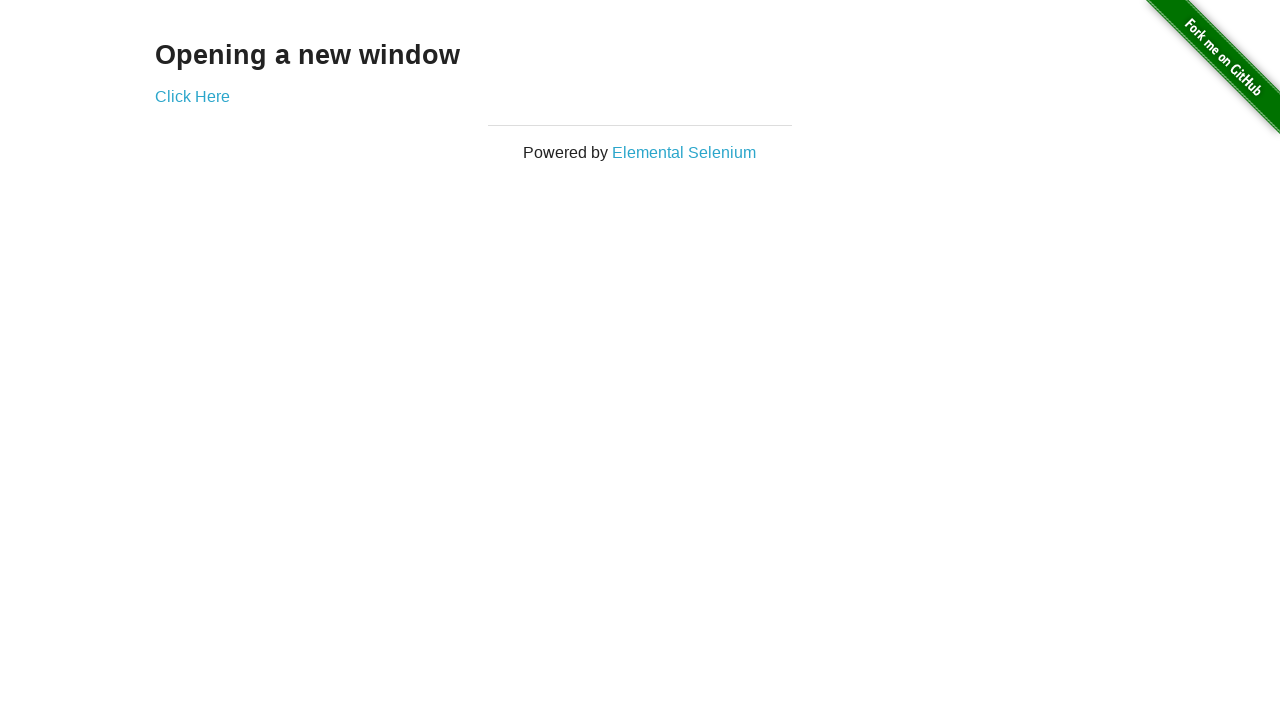

Waited for 'Click Here' link to be visible
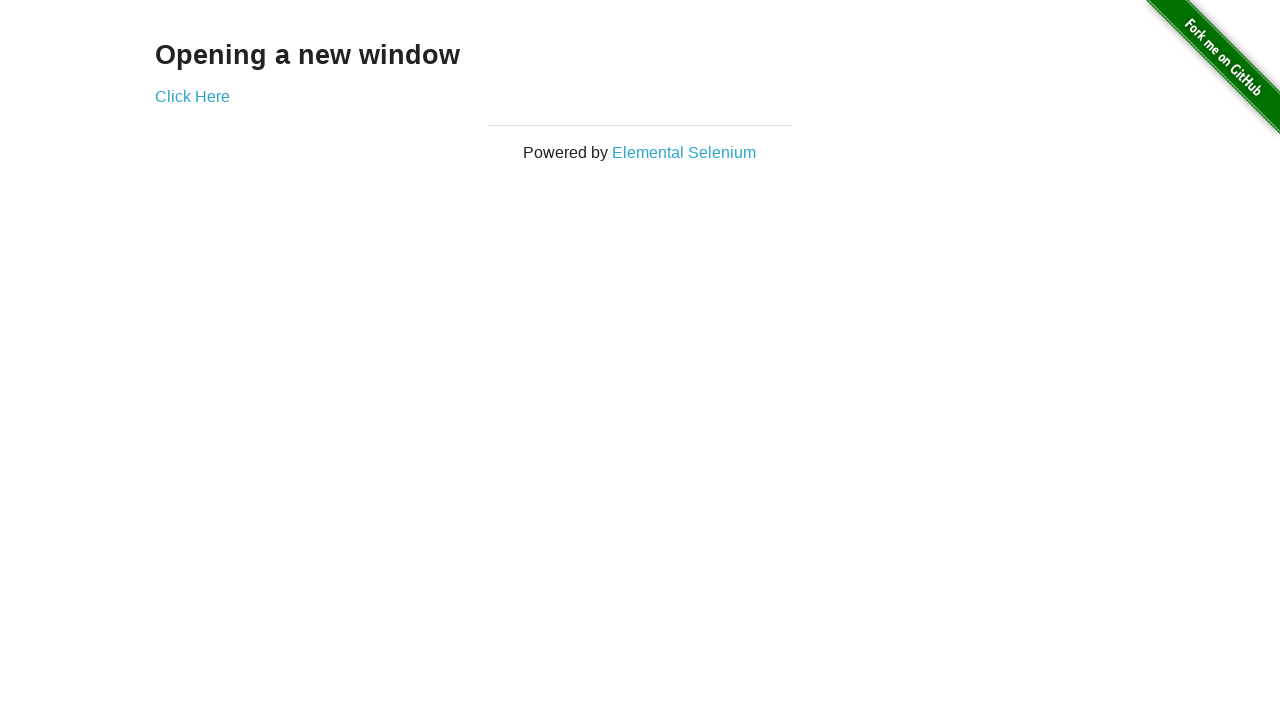

Clicked 'Click Here' link to open new window at (192, 96) on xpath=//a[contains(text(),'Click Here')]
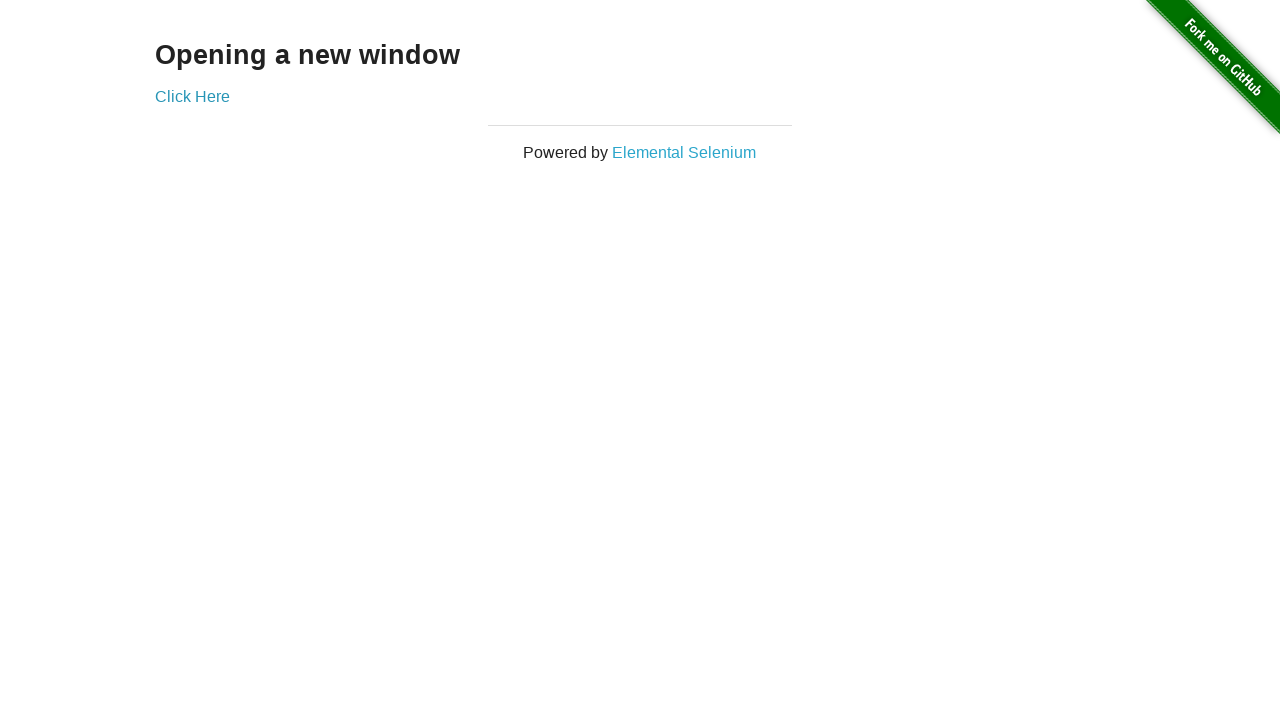

New window loaded
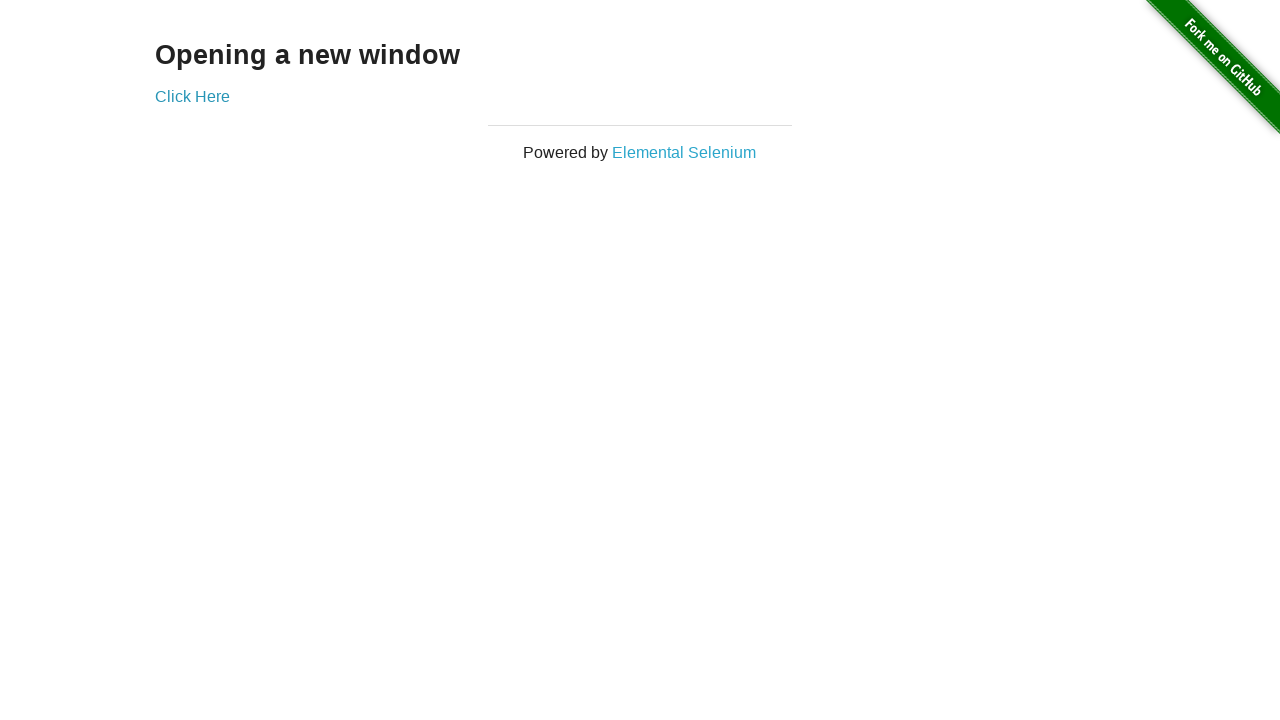

Retrieved text from new window: 
  New Window

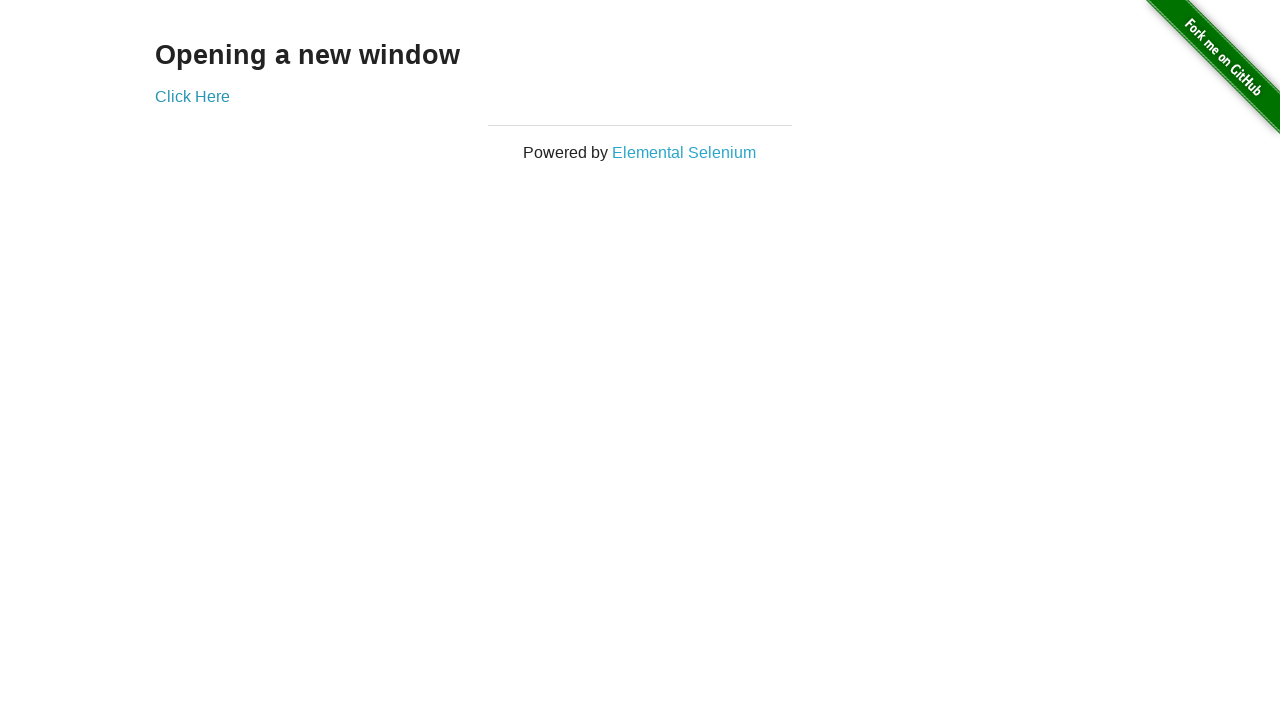

Retrieved text from parent window: Opening a new window
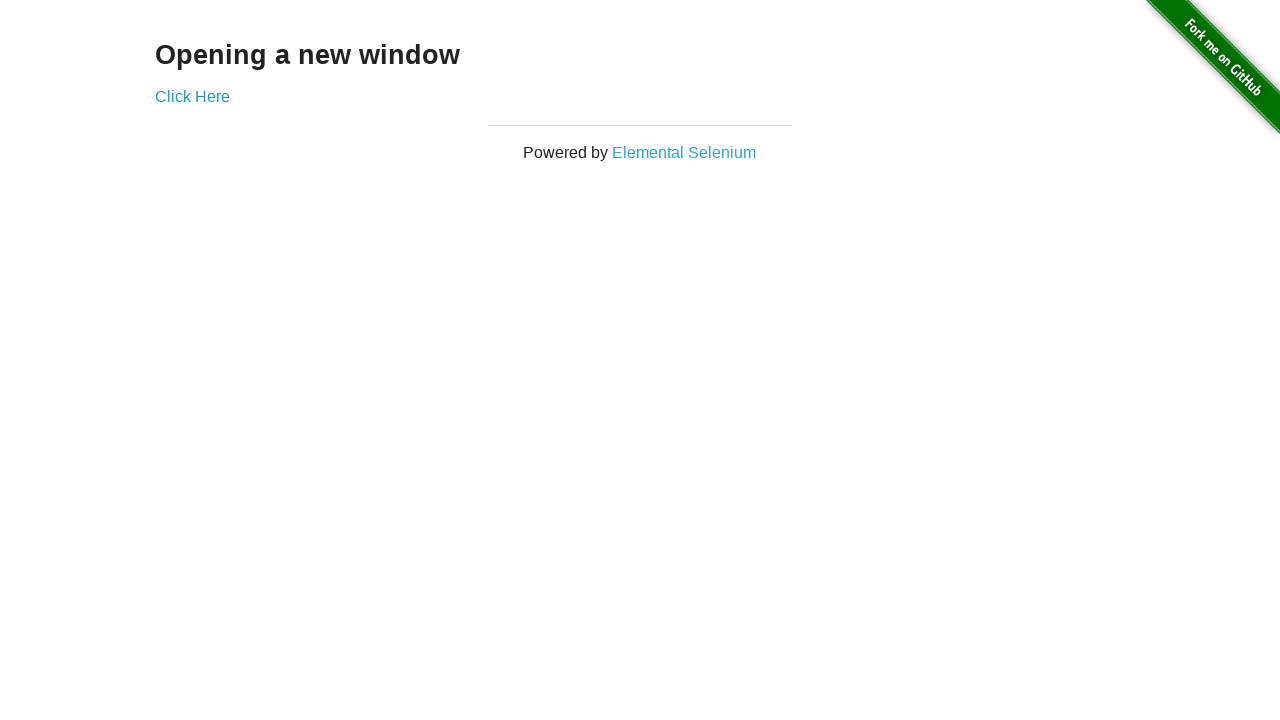

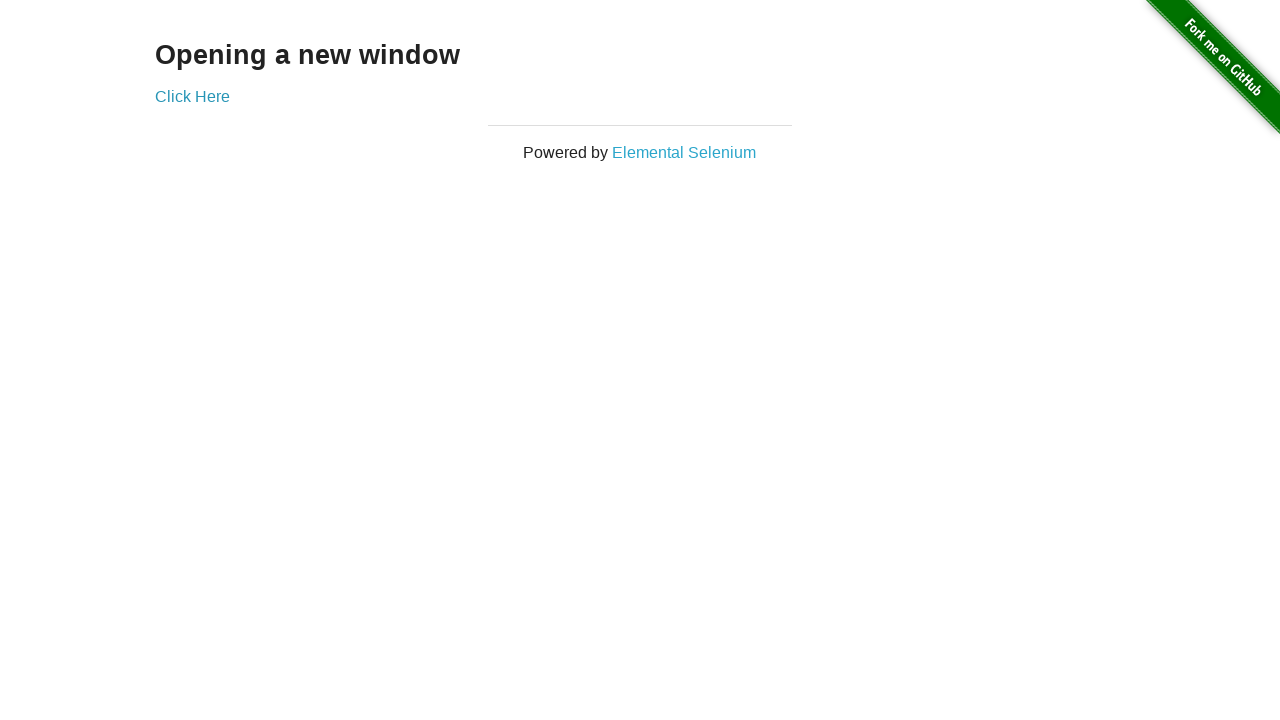